Opens the login modal and verifies that the login pop-up is displayed successfully

Starting URL: https://www.demoblaze.com/

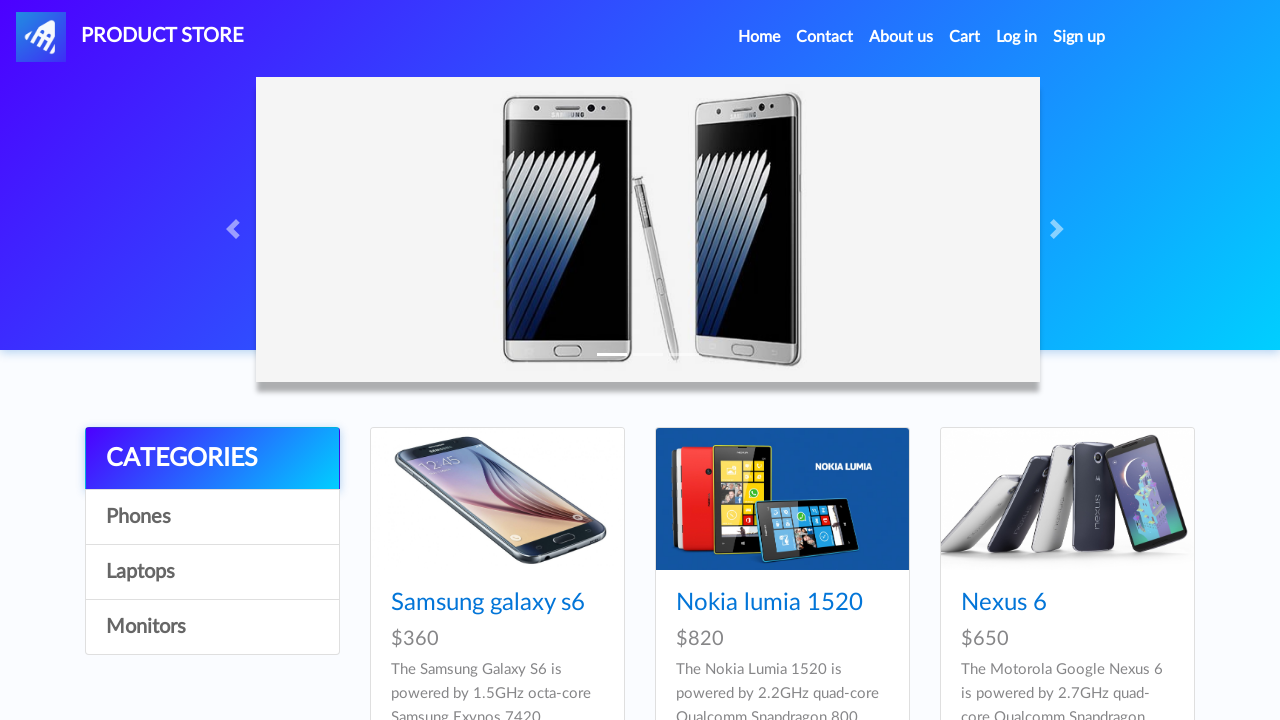

Clicked on the Login link to open the modal at (1017, 37) on a#login2
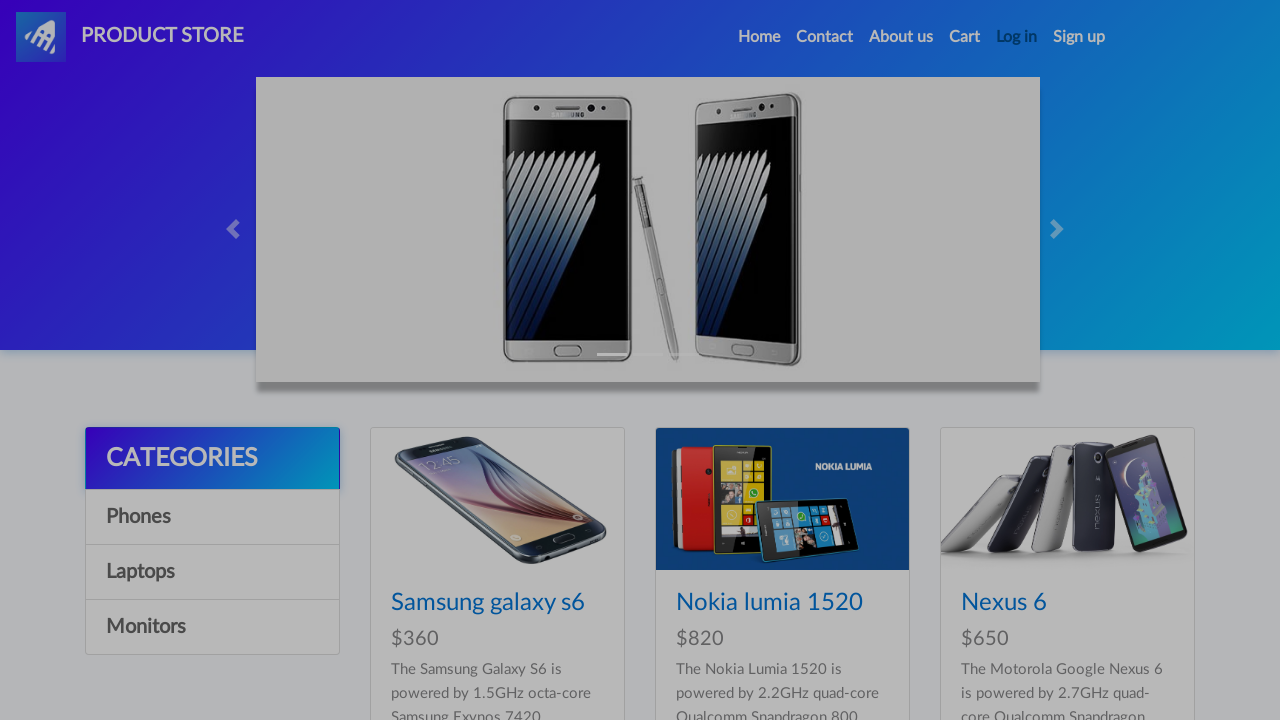

Login pop-up modal is now visible
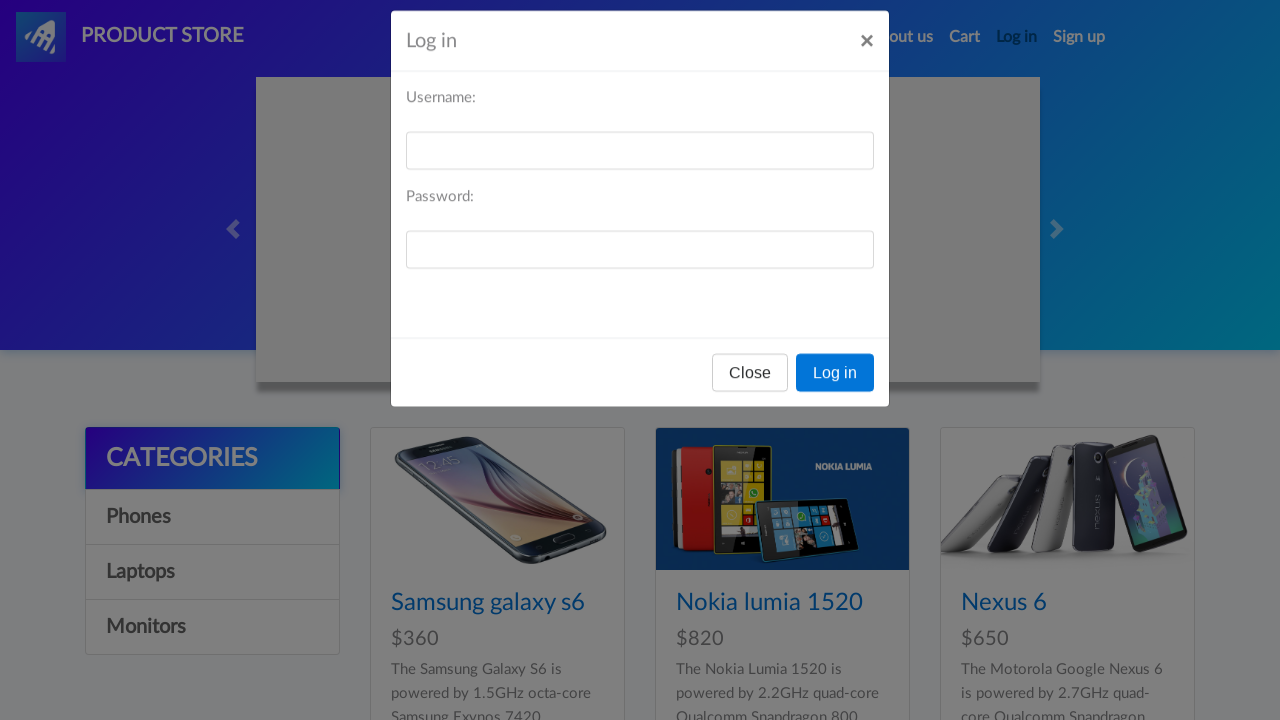

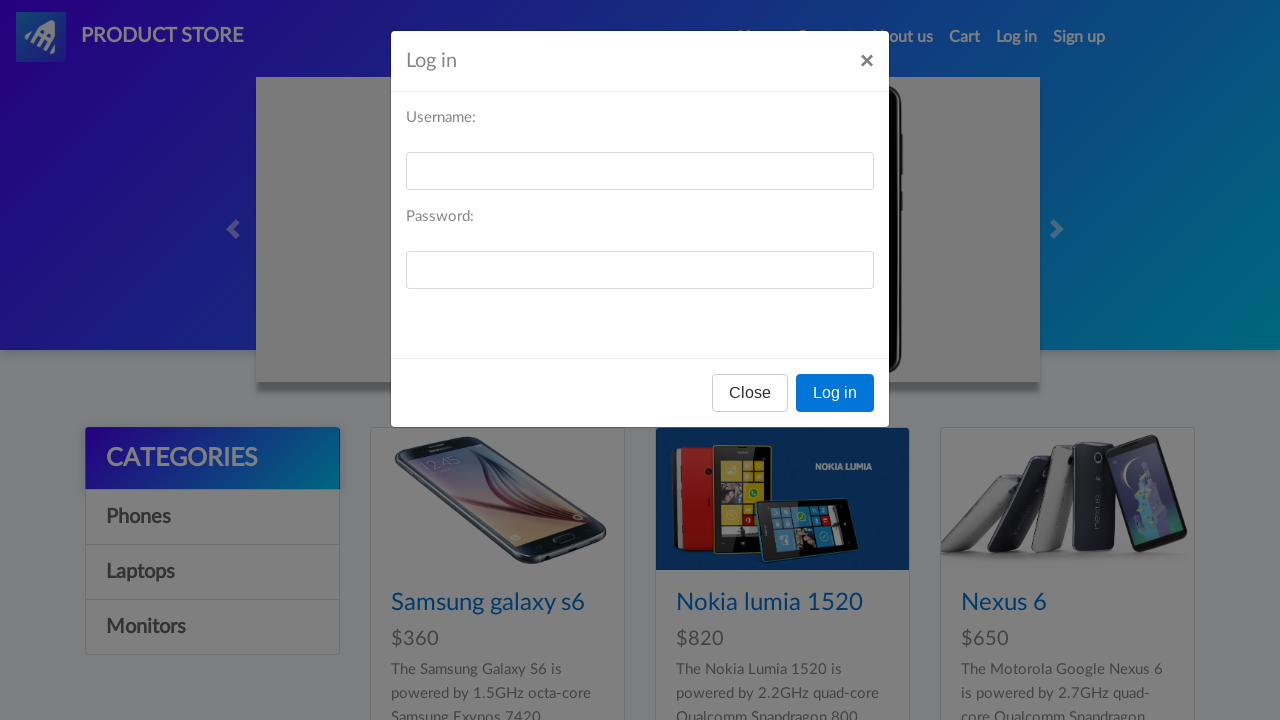